Navigates to the ve3.global website and waits for the page to load, verifying the page is accessible.

Starting URL: https://www.ve3.global/

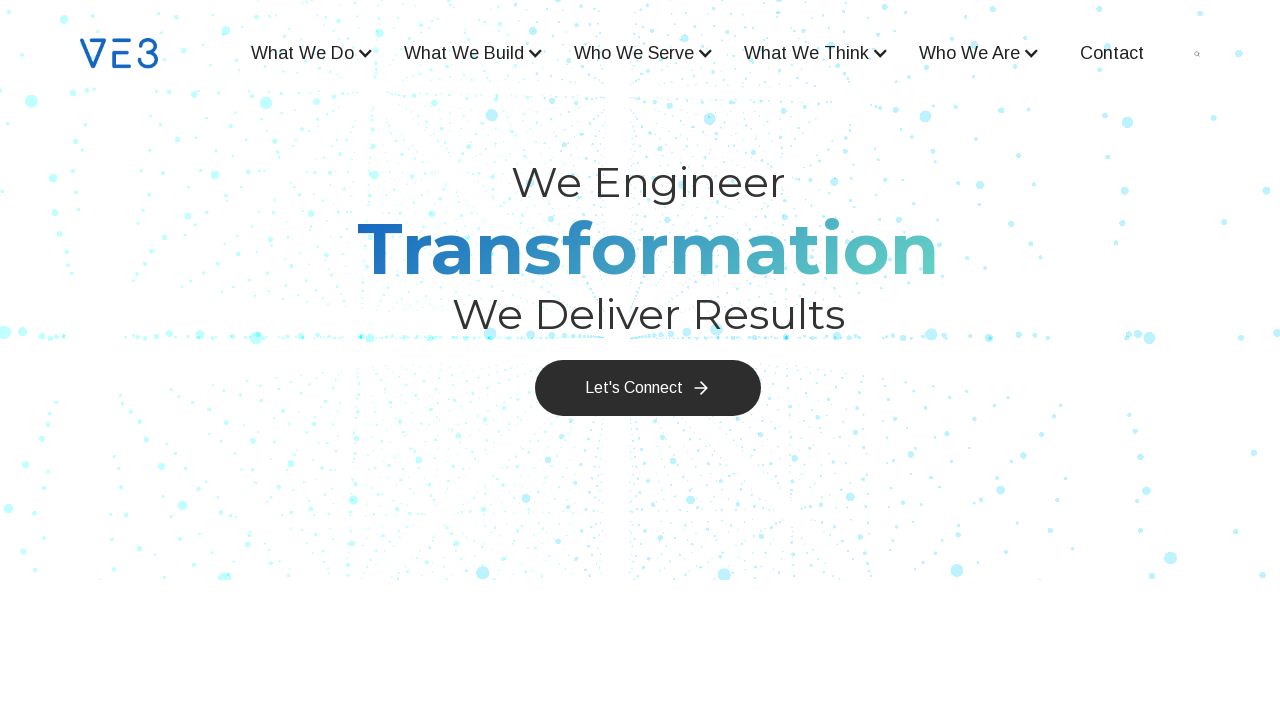

Navigated to https://www.ve3.global/
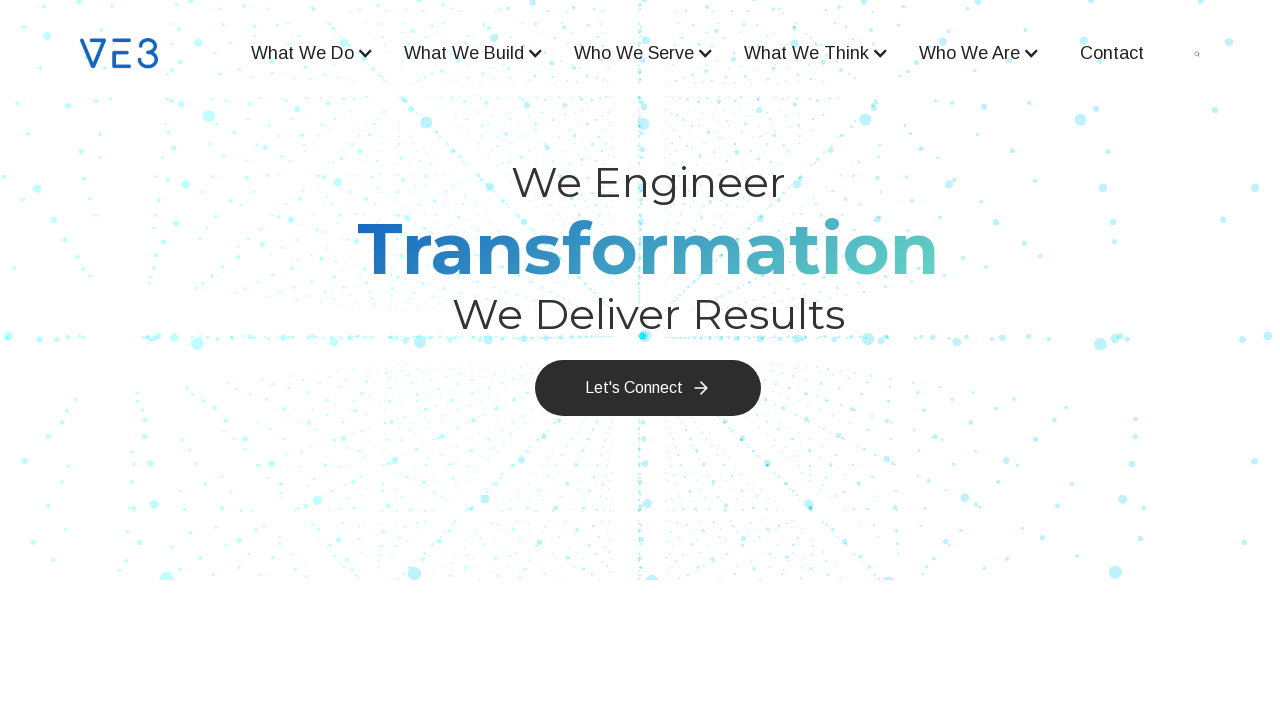

Page reached networkidle state
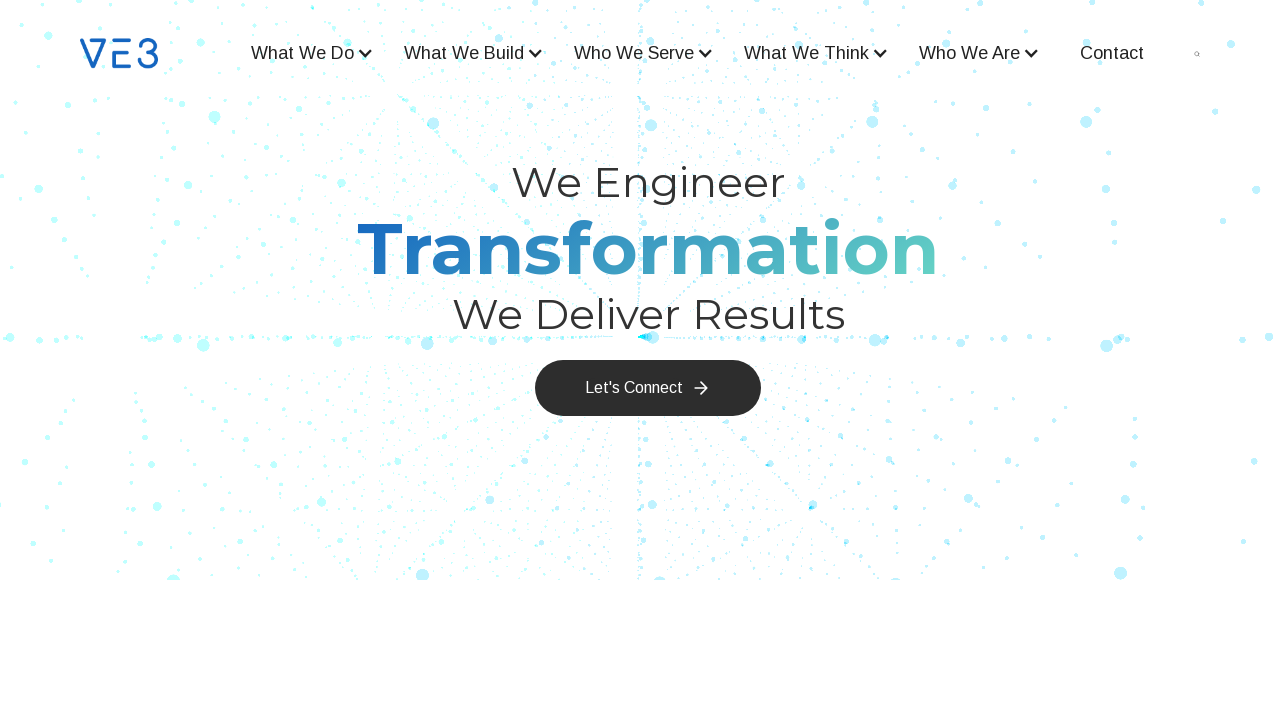

Body element is present, page is accessible
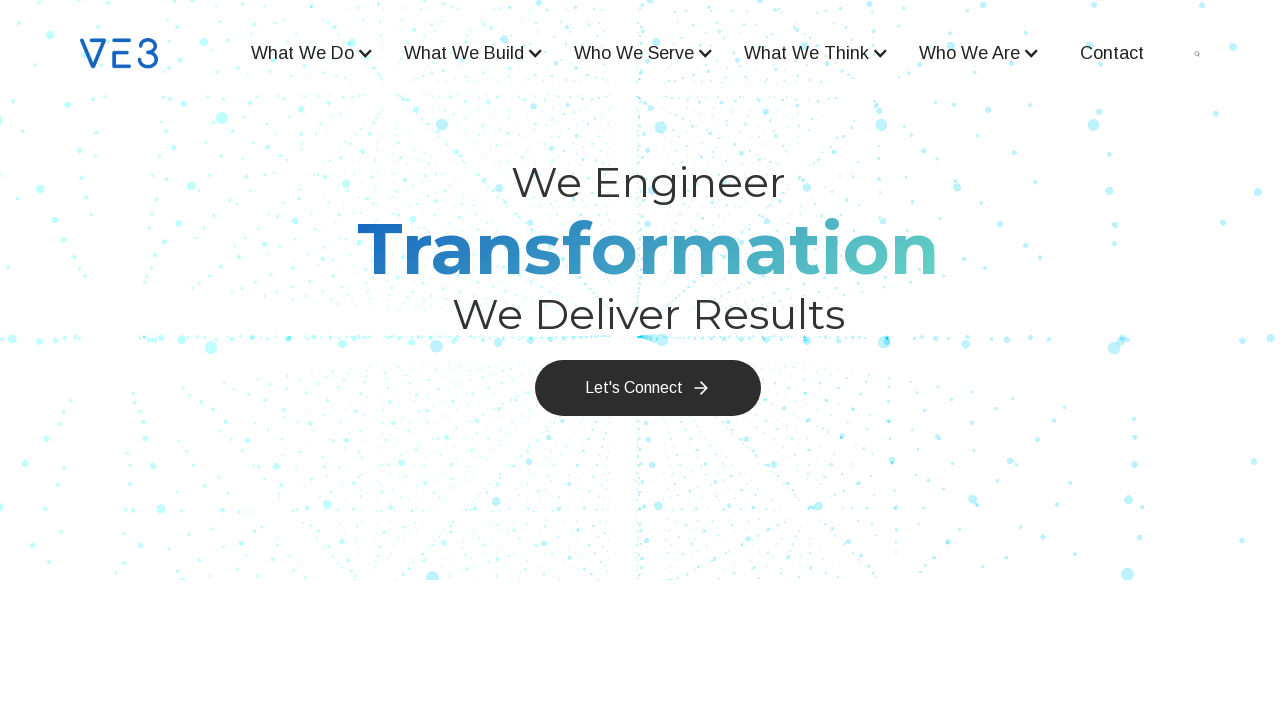

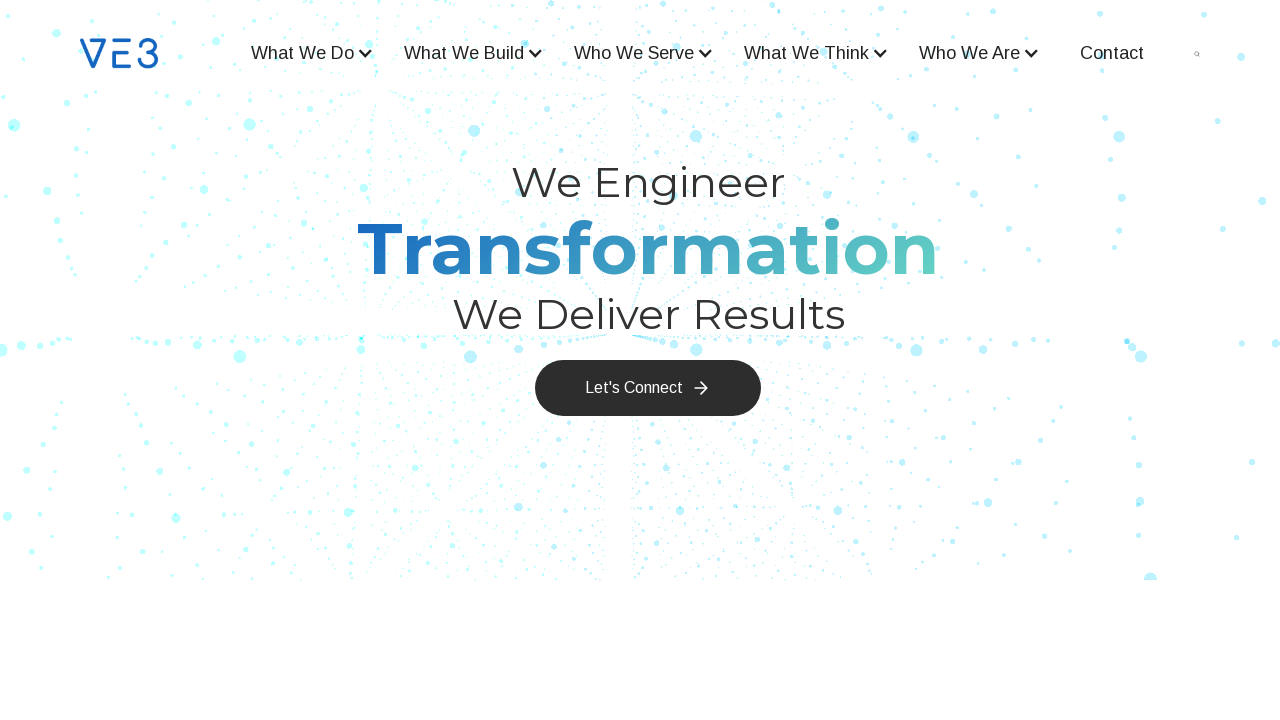